Tests the max length validation of an input field by attempting to enter text longer than the allowed maximum length

Starting URL: https://www.computest.nl/nl/werken-bij-computest/direct-solliciteren/

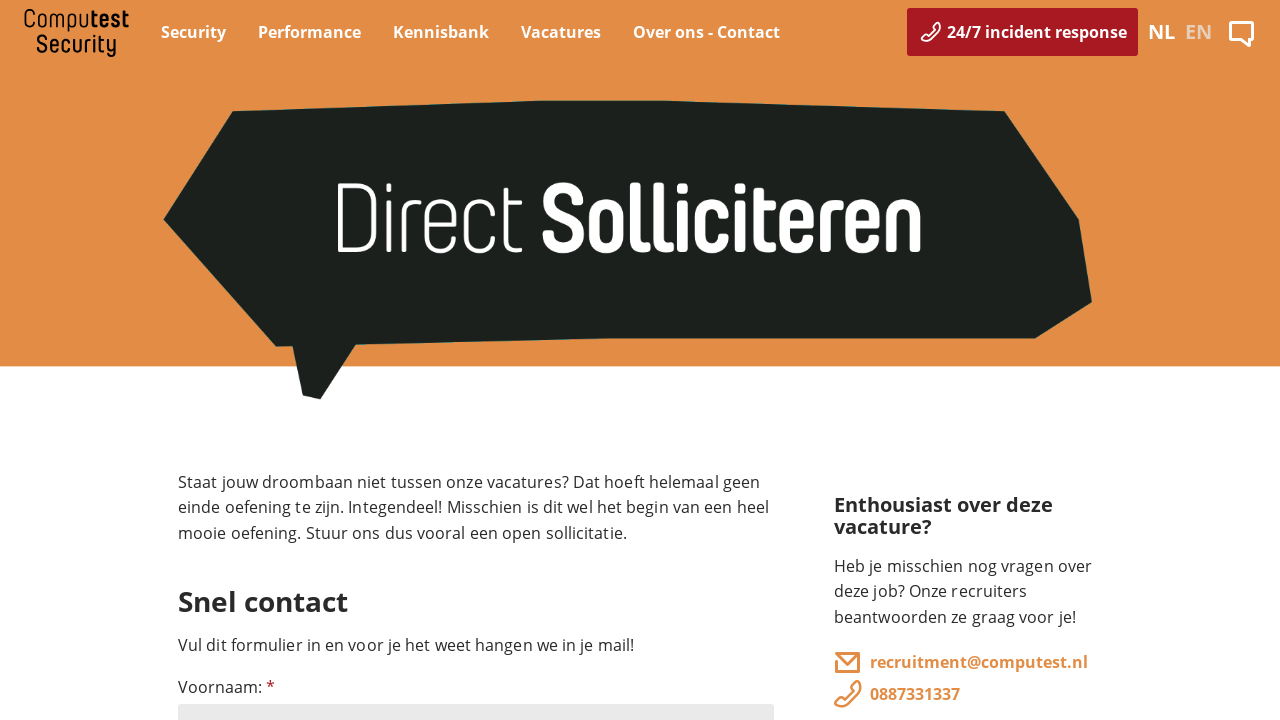

Navigated to direct application form page
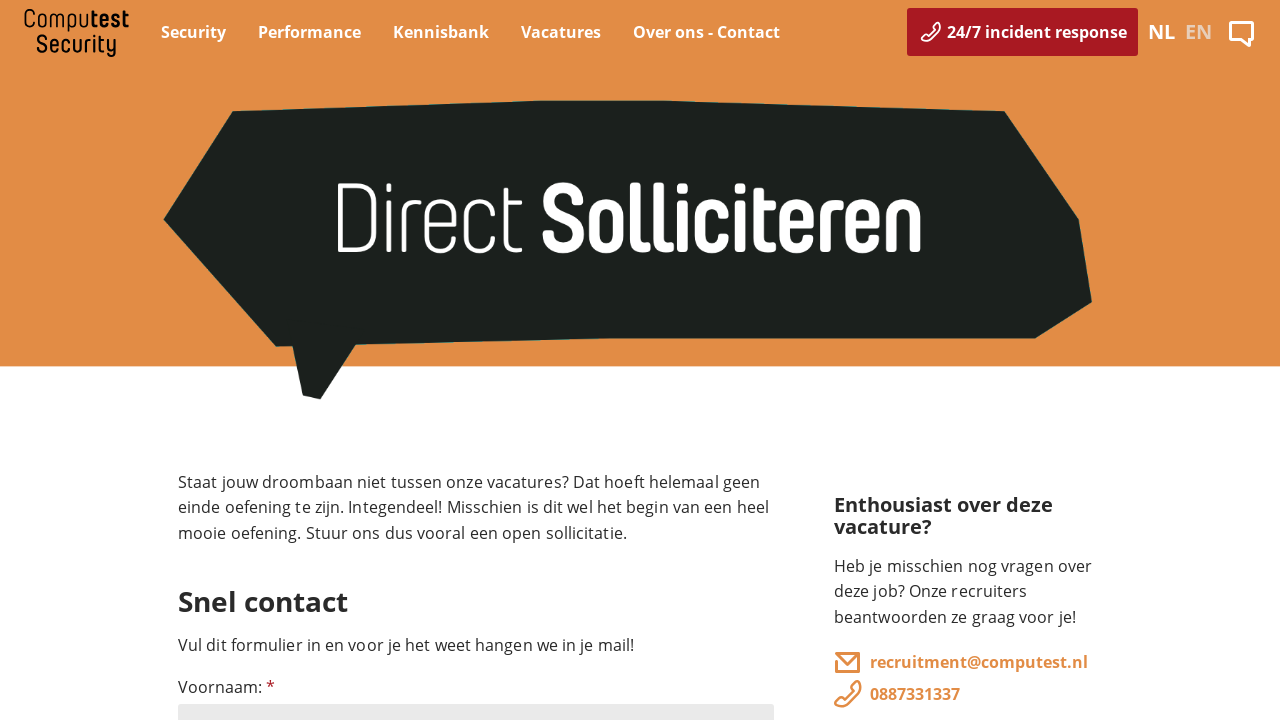

Located the input field to test max length validation
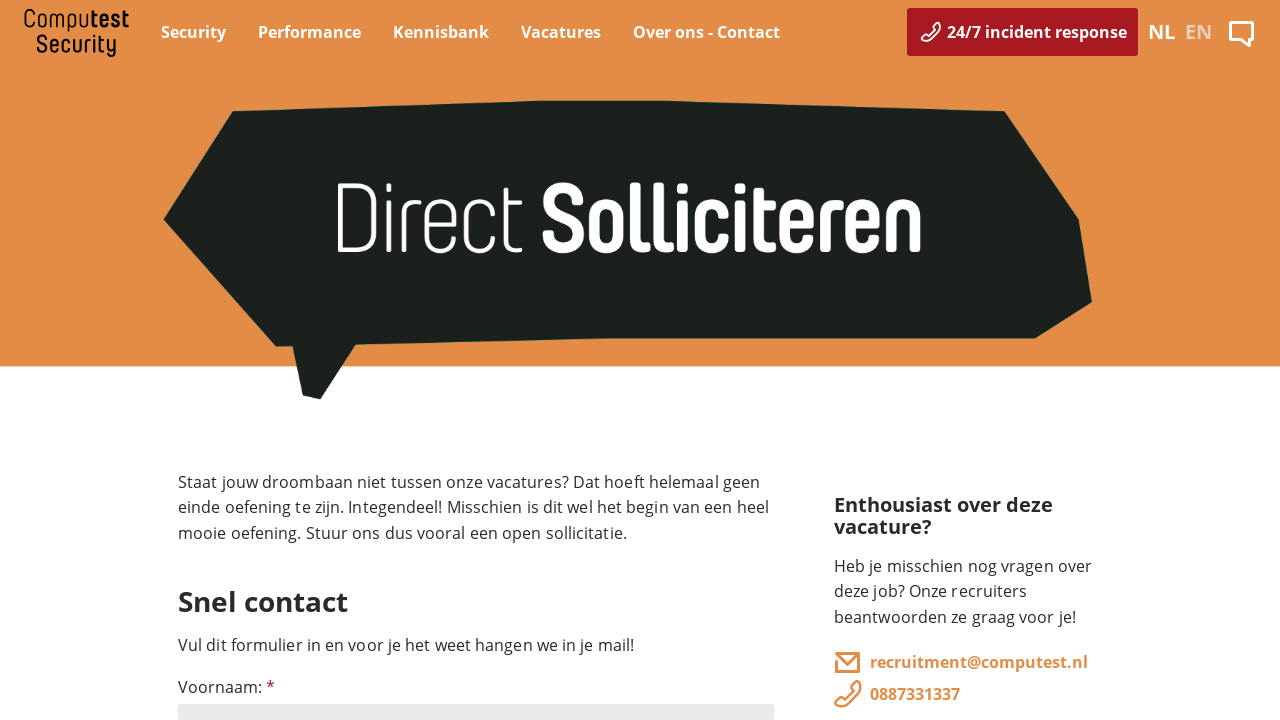

Retrieved max length attribute: 255
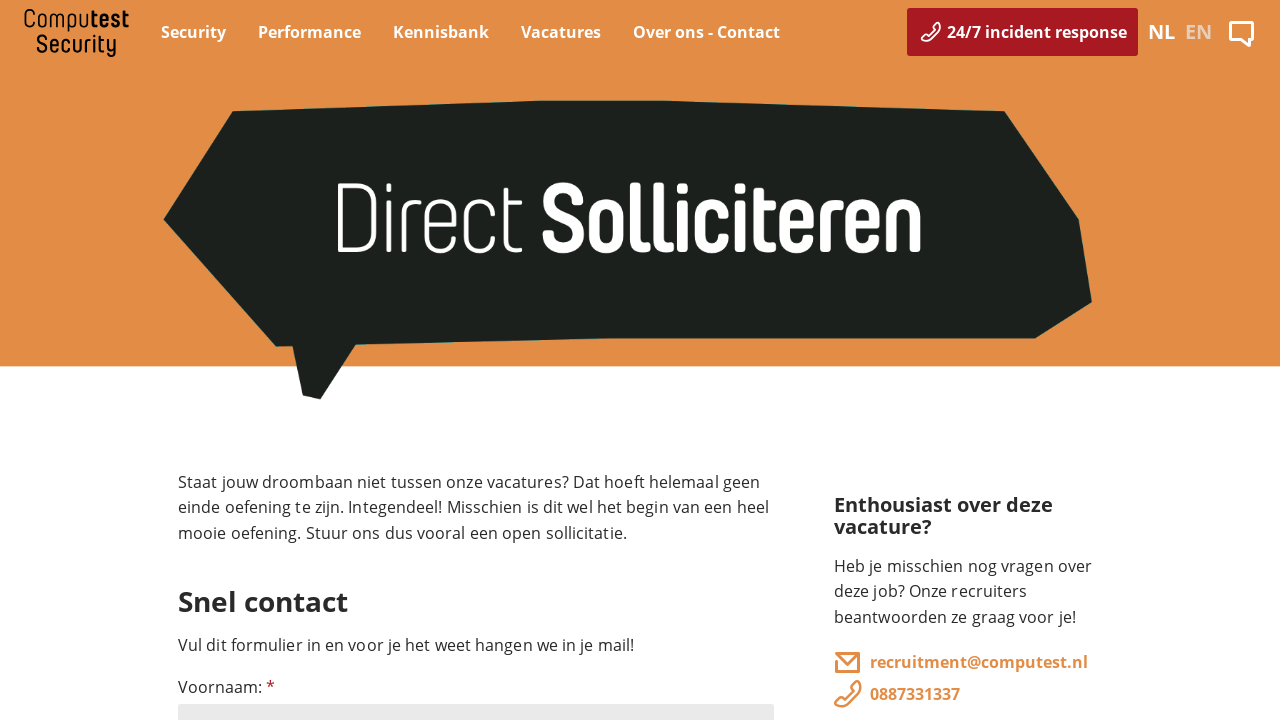

Generated test string with length 256 (1 character over max length of 255)
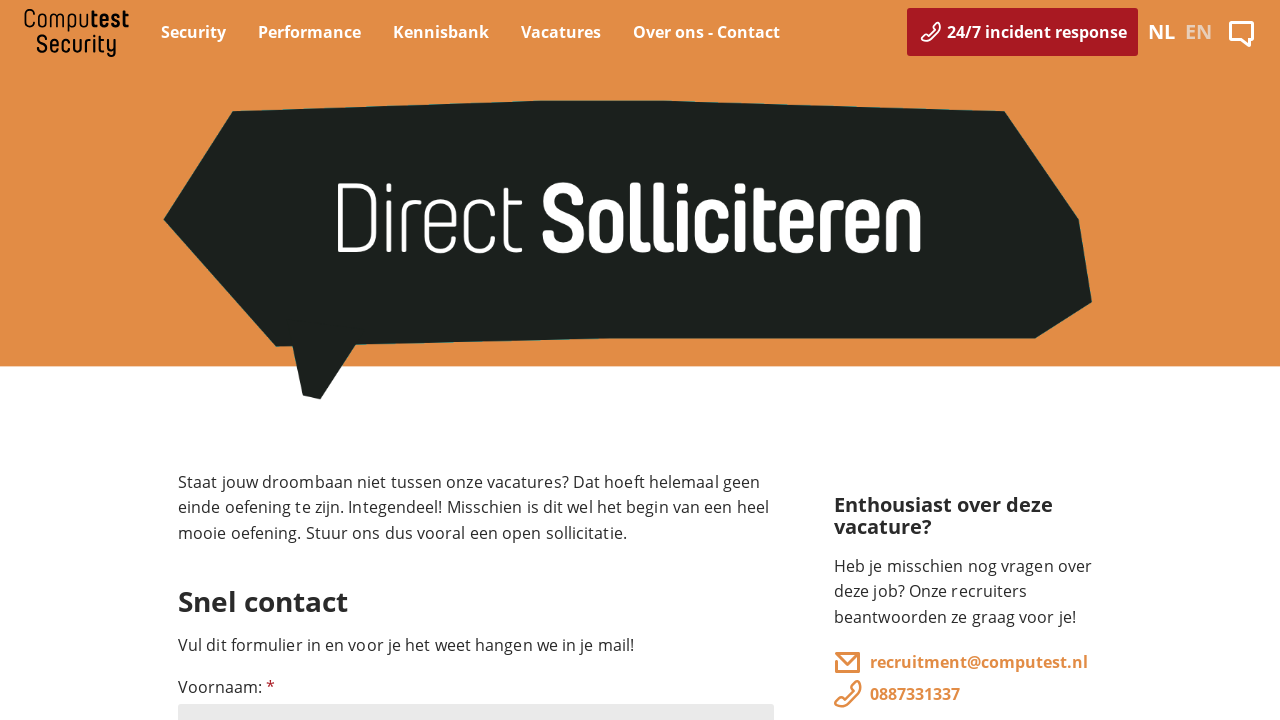

Cleared the input field on xpath=/html/body/main/div/div/article/div[2]/form/div[1]/input
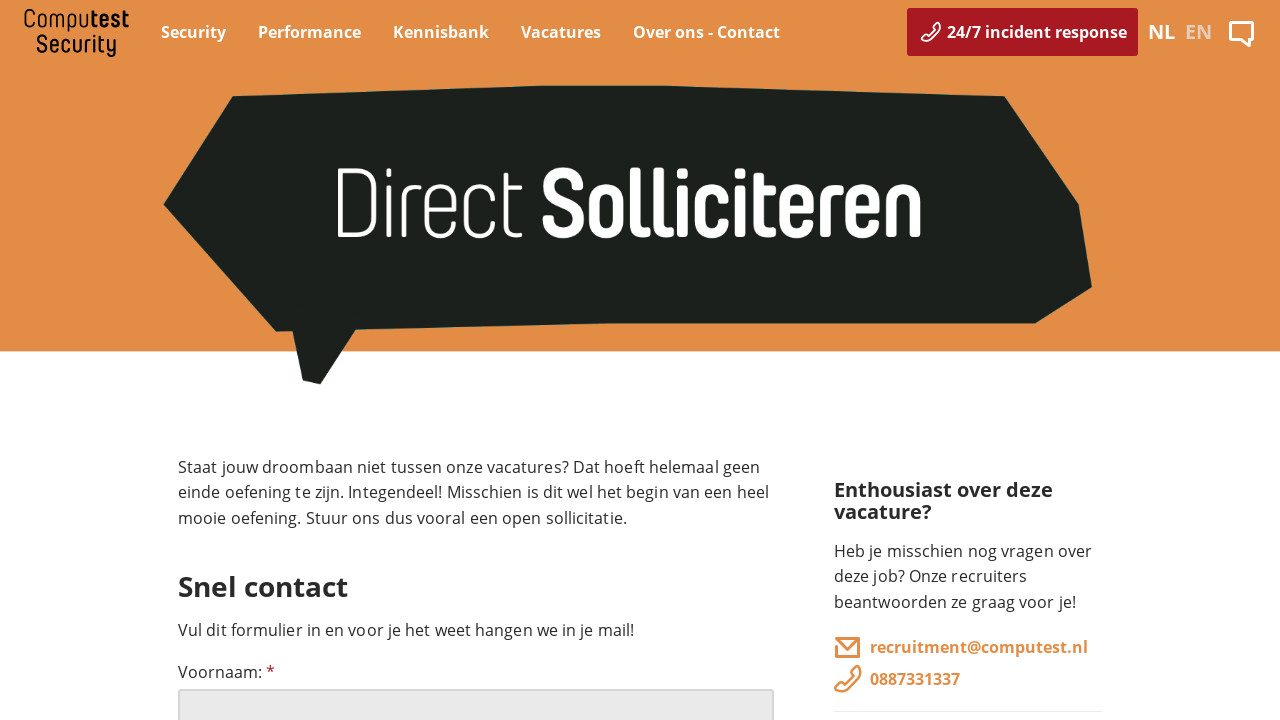

Filled input field with test string of length 256 on xpath=/html/body/main/div/div/article/div[2]/form/div[1]/input
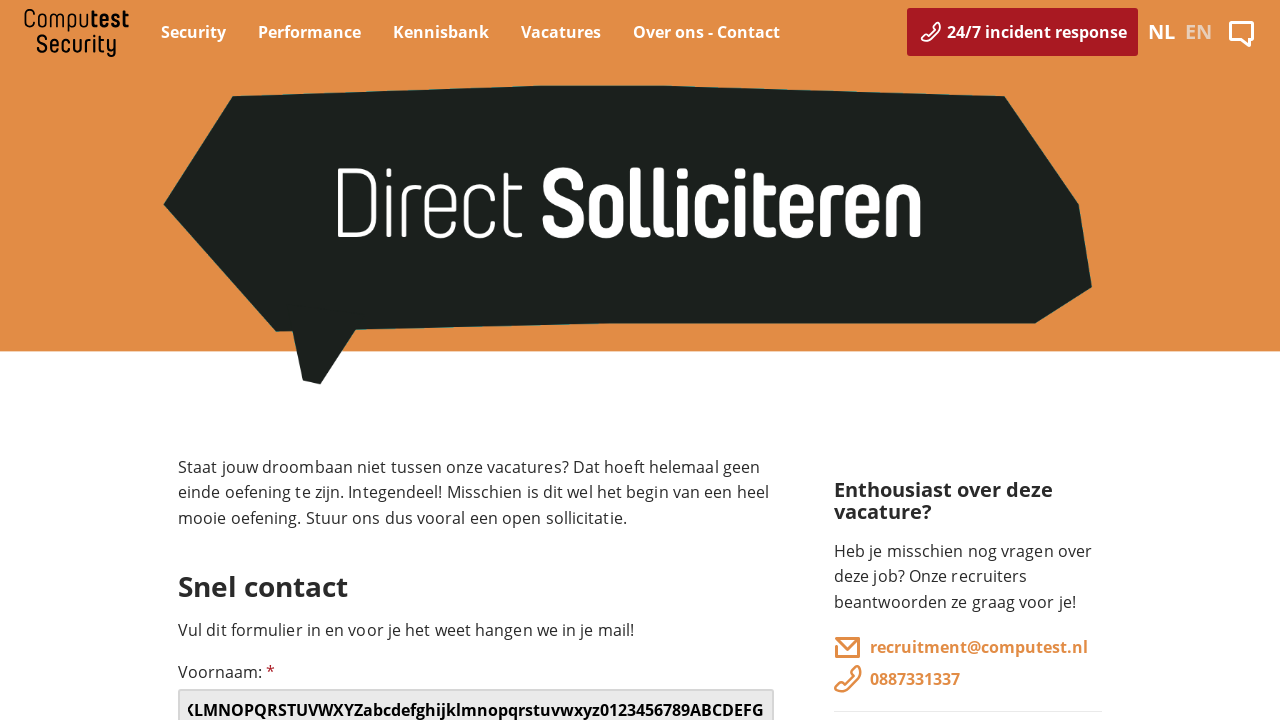

Pressed Enter to submit the form on xpath=/html/body/main/div/div/article/div[2]/form/div[1]/input
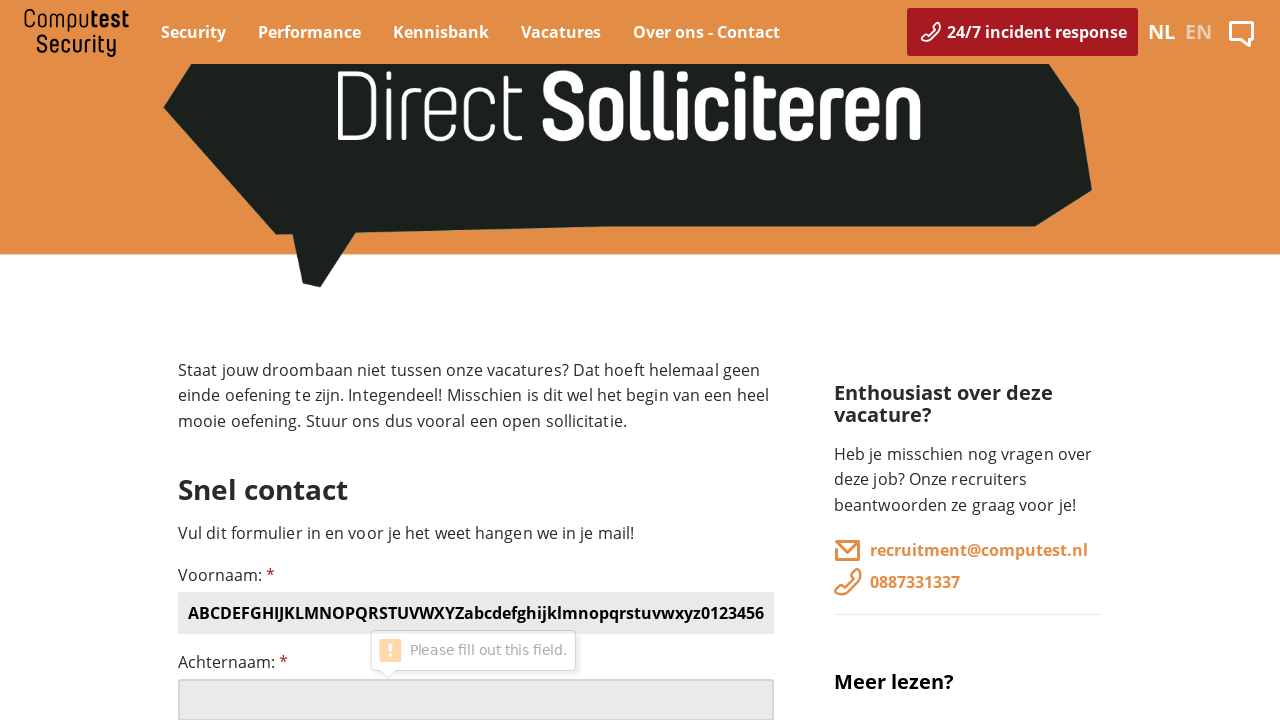

Retrieved actual input value with length 255
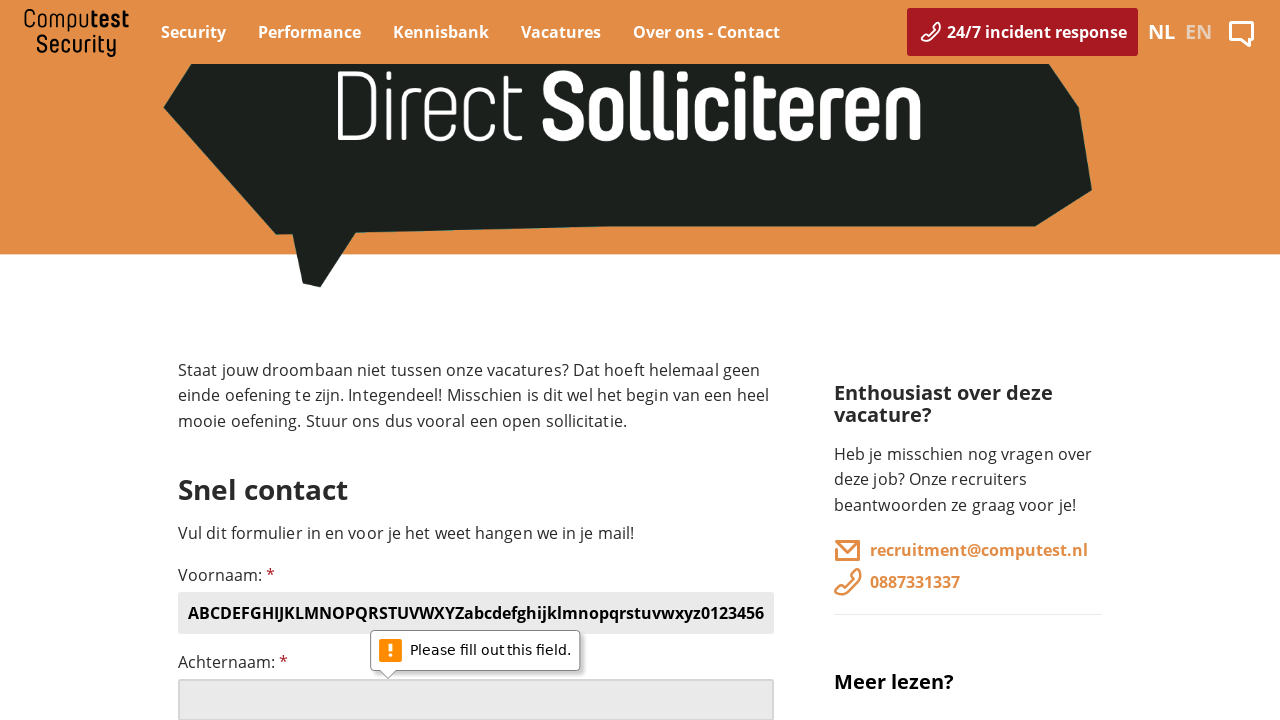

Verified max length validation: actual length 255 is within limit of 255
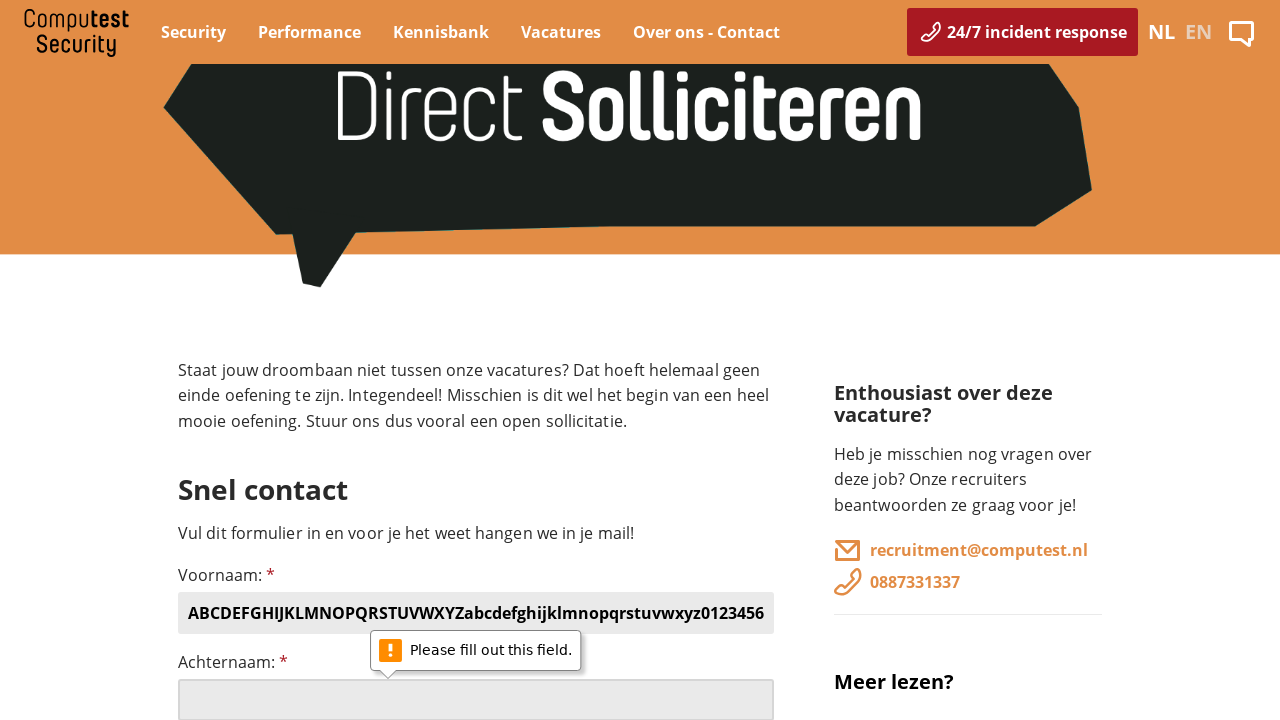

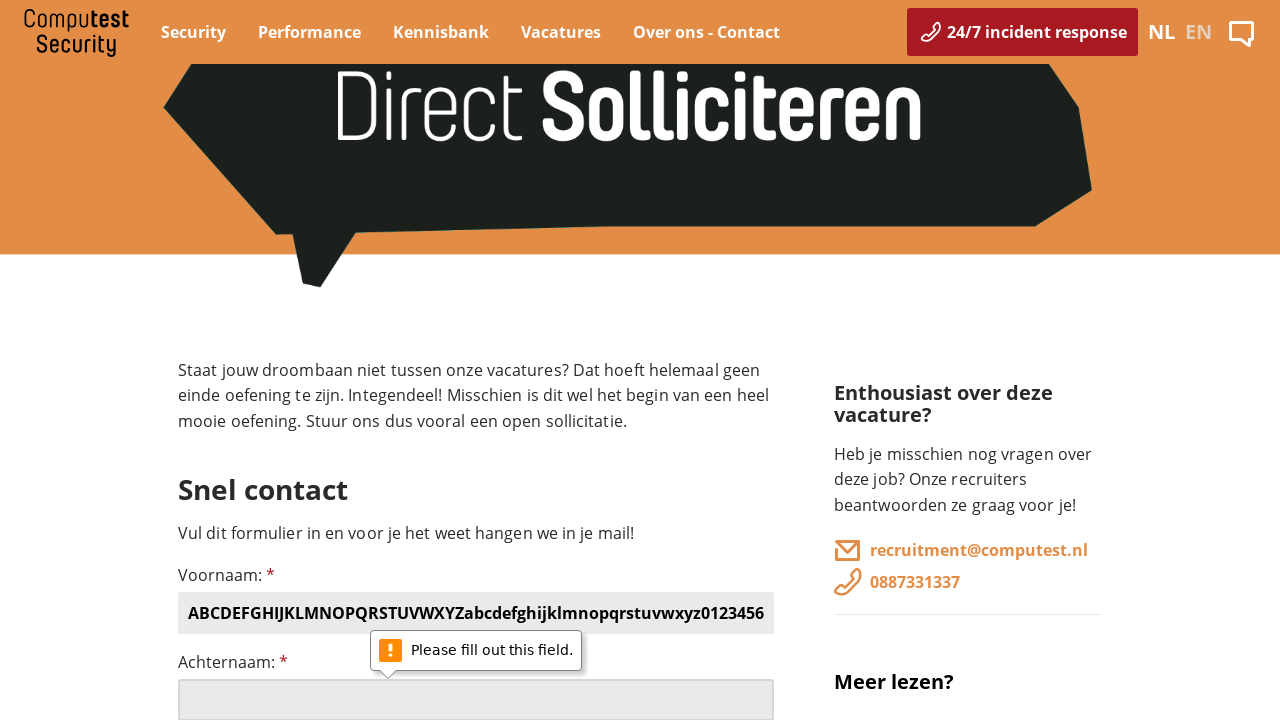